Navigates to GitHub homepage, maximizes window, then navigates to a user profile page, verifies the page title contains the username, and navigates back to the homepage.

Starting URL: https://github.com

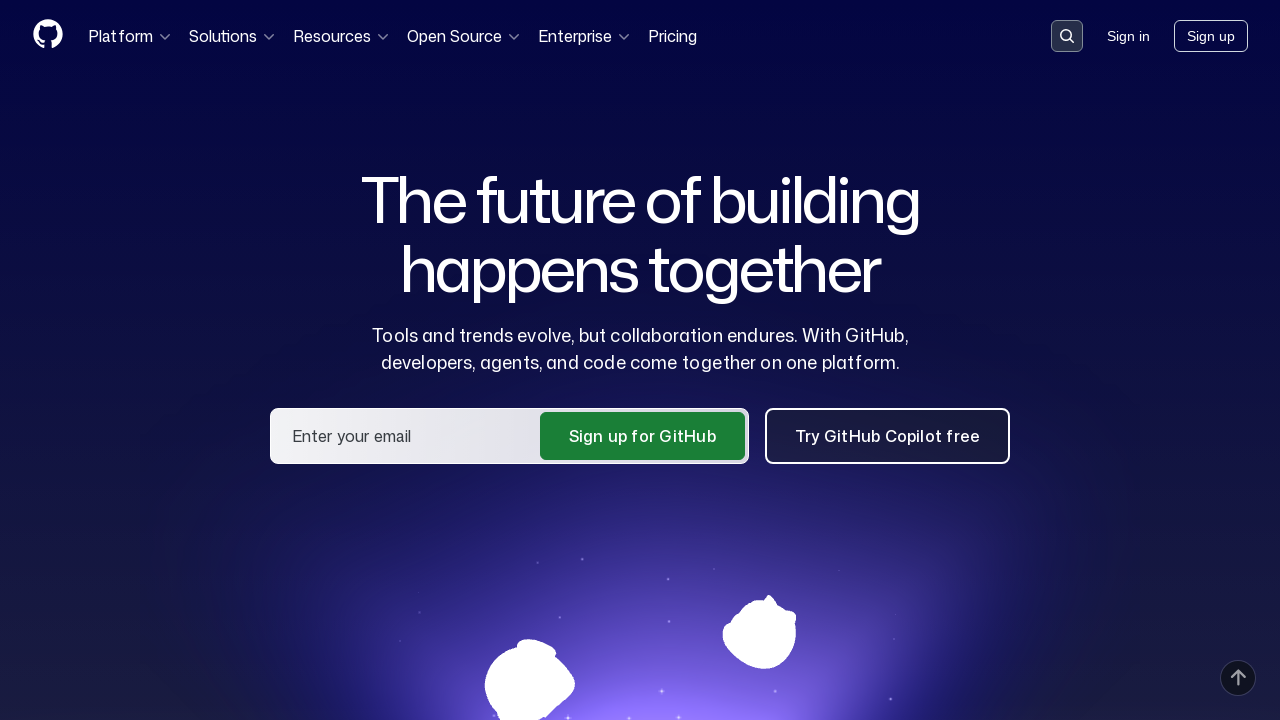

Set viewport size to 1920x1080
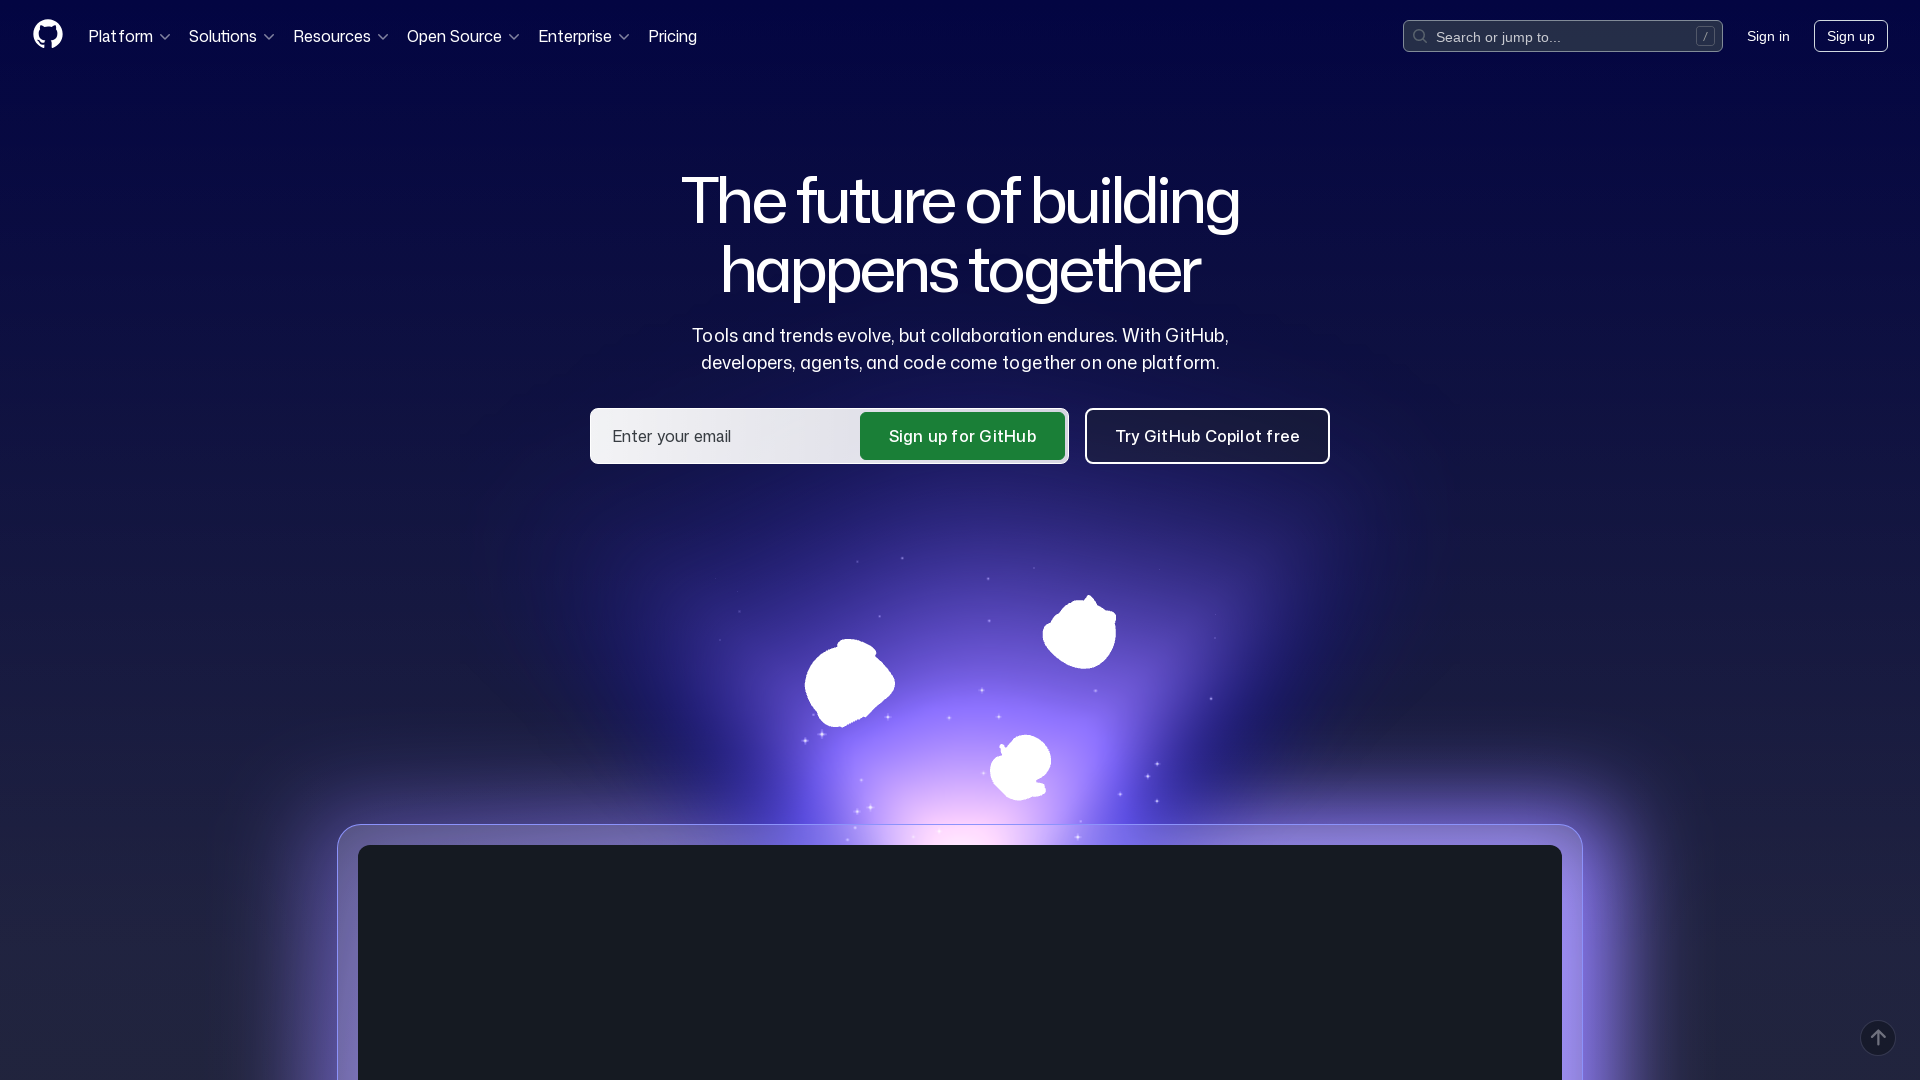

GitHub homepage loaded
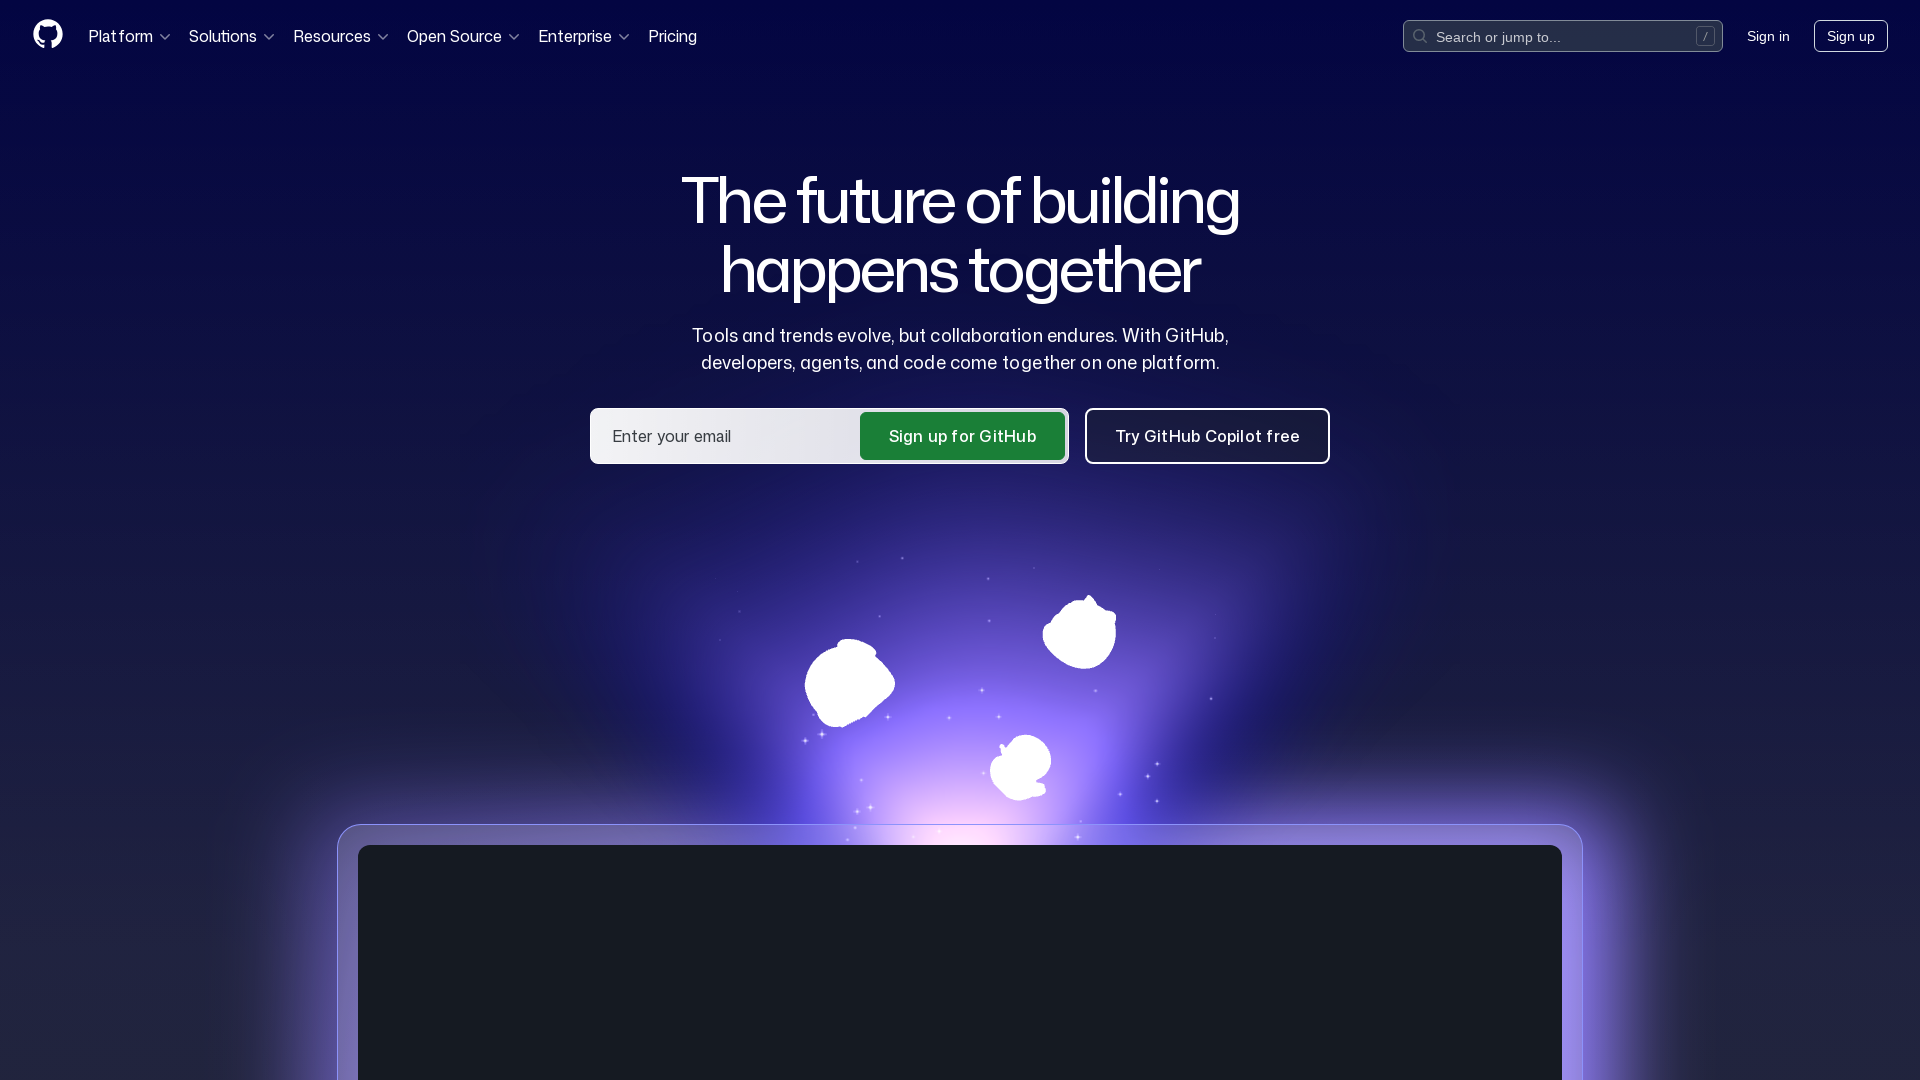

Navigated to gorkemthewonderful's GitHub profile
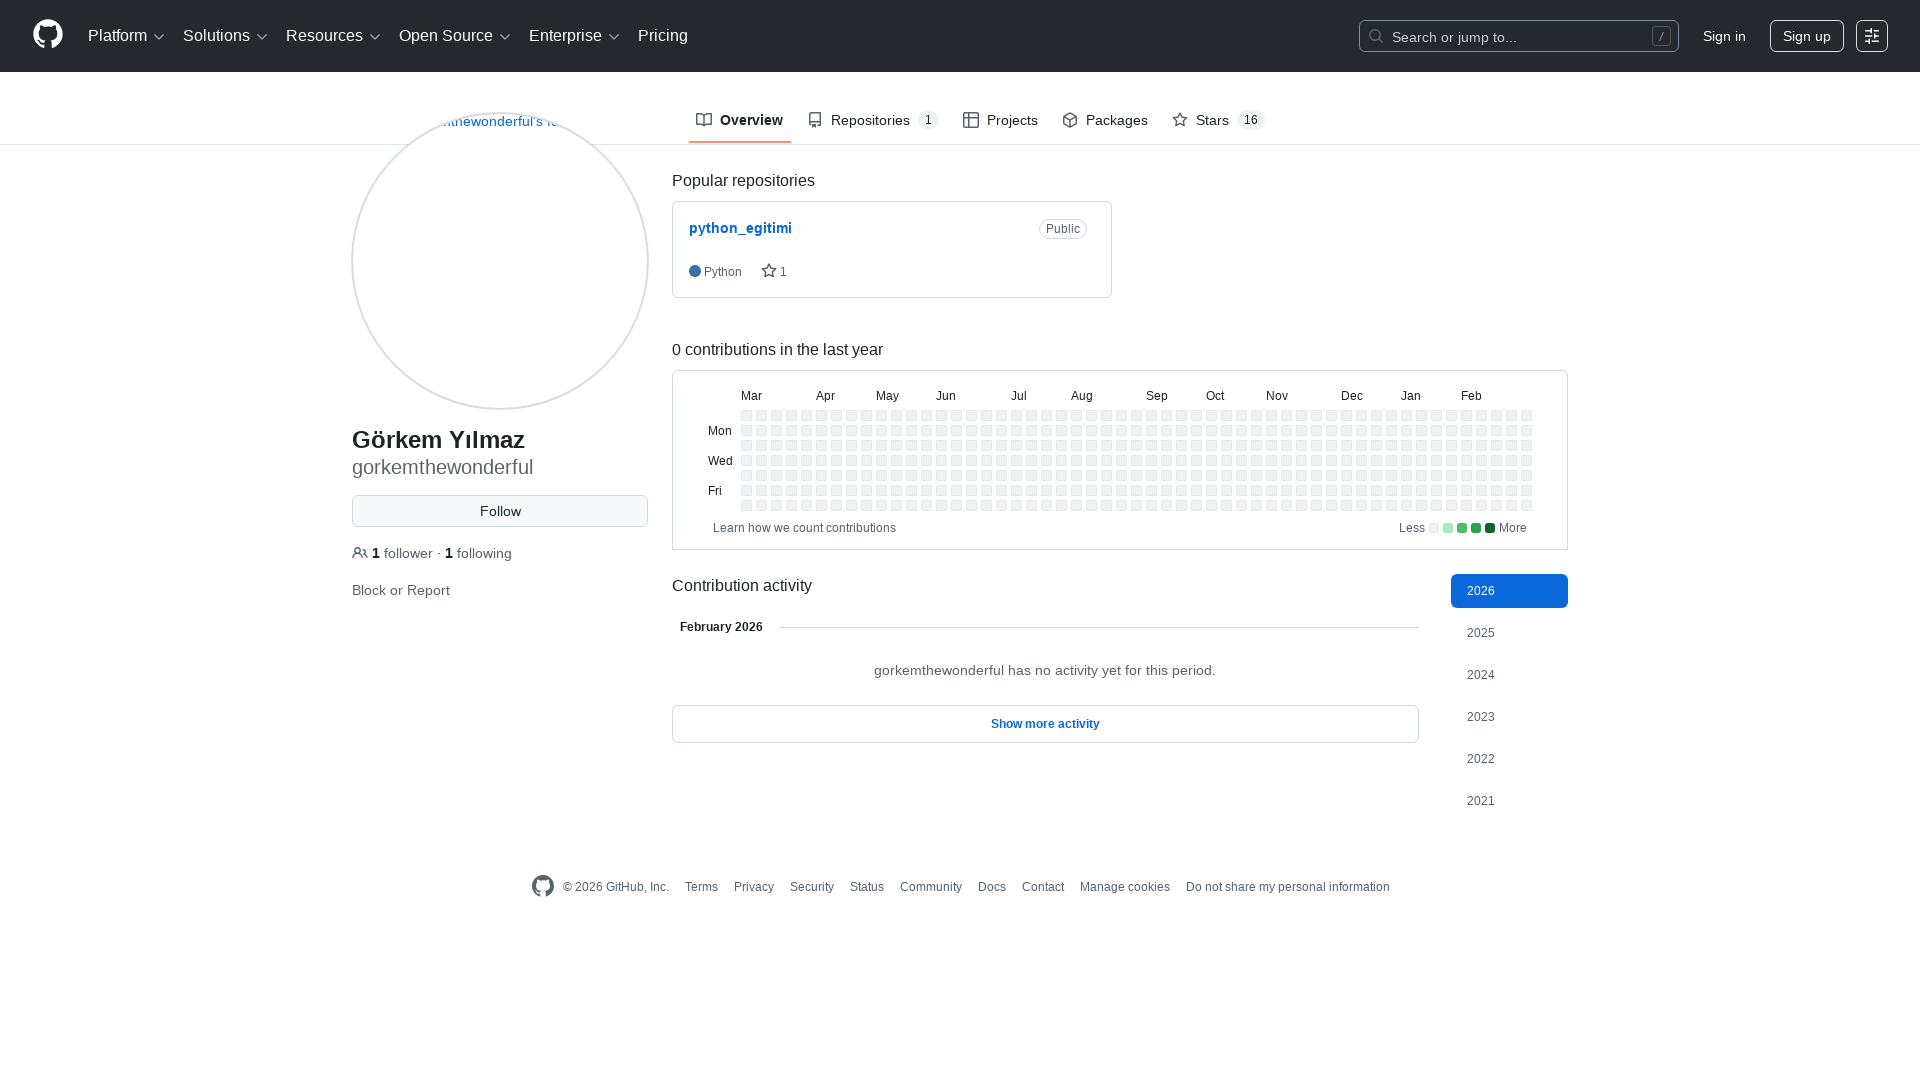

User profile page loaded
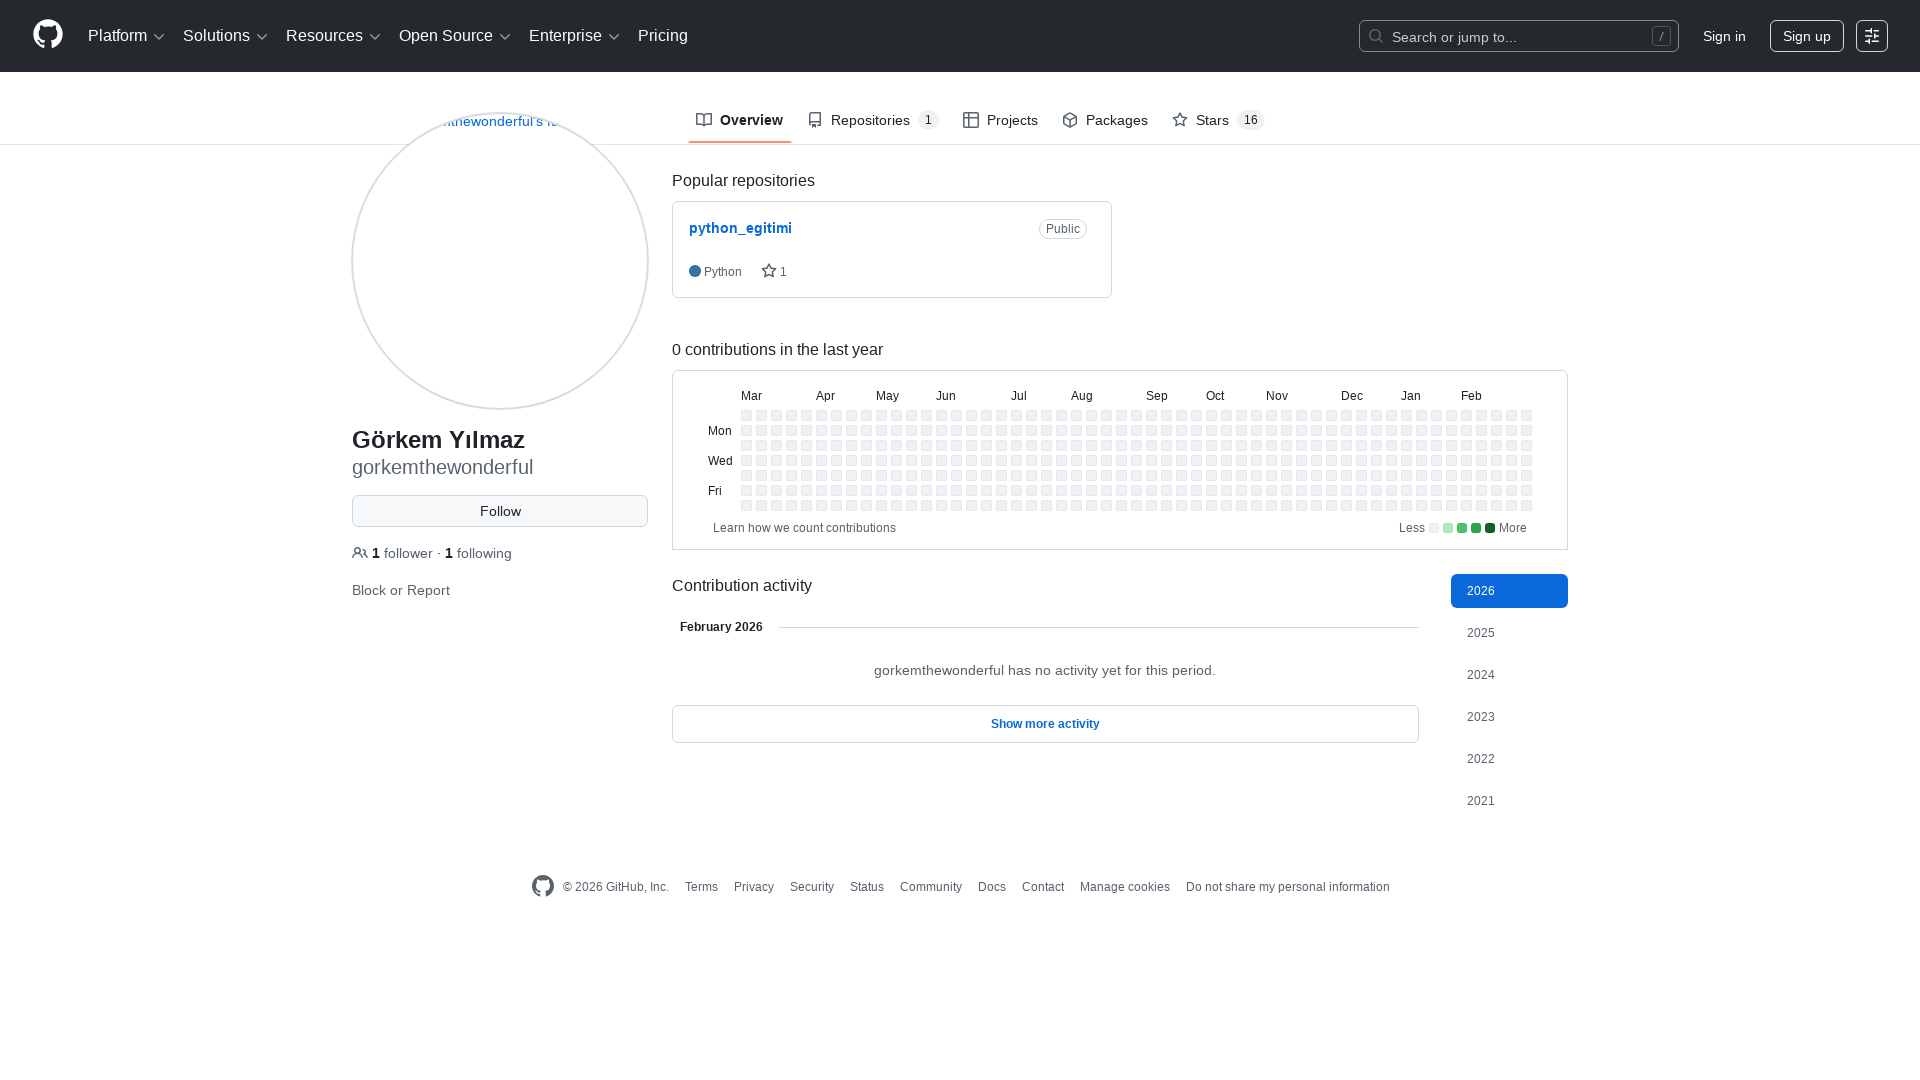

Verified page title contains username 'gorkemthewonderful'
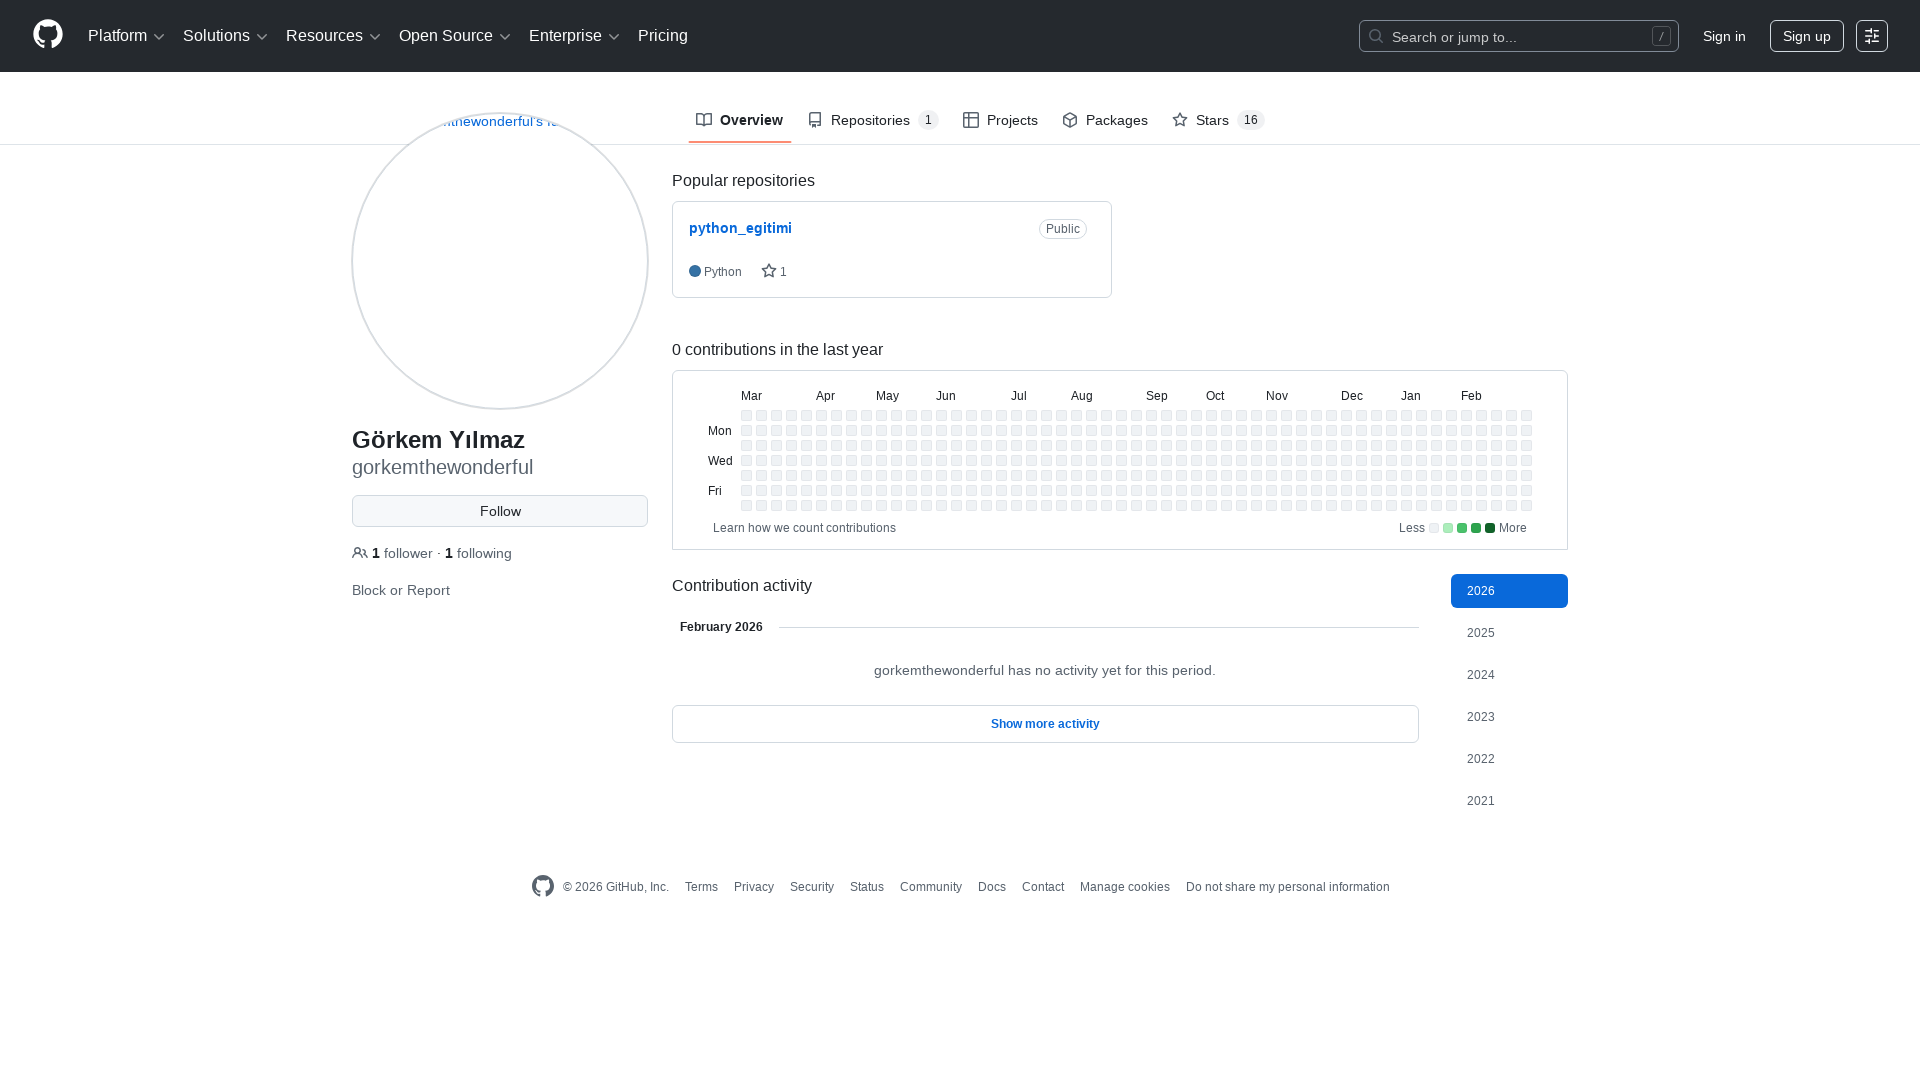

Navigated back to GitHub homepage
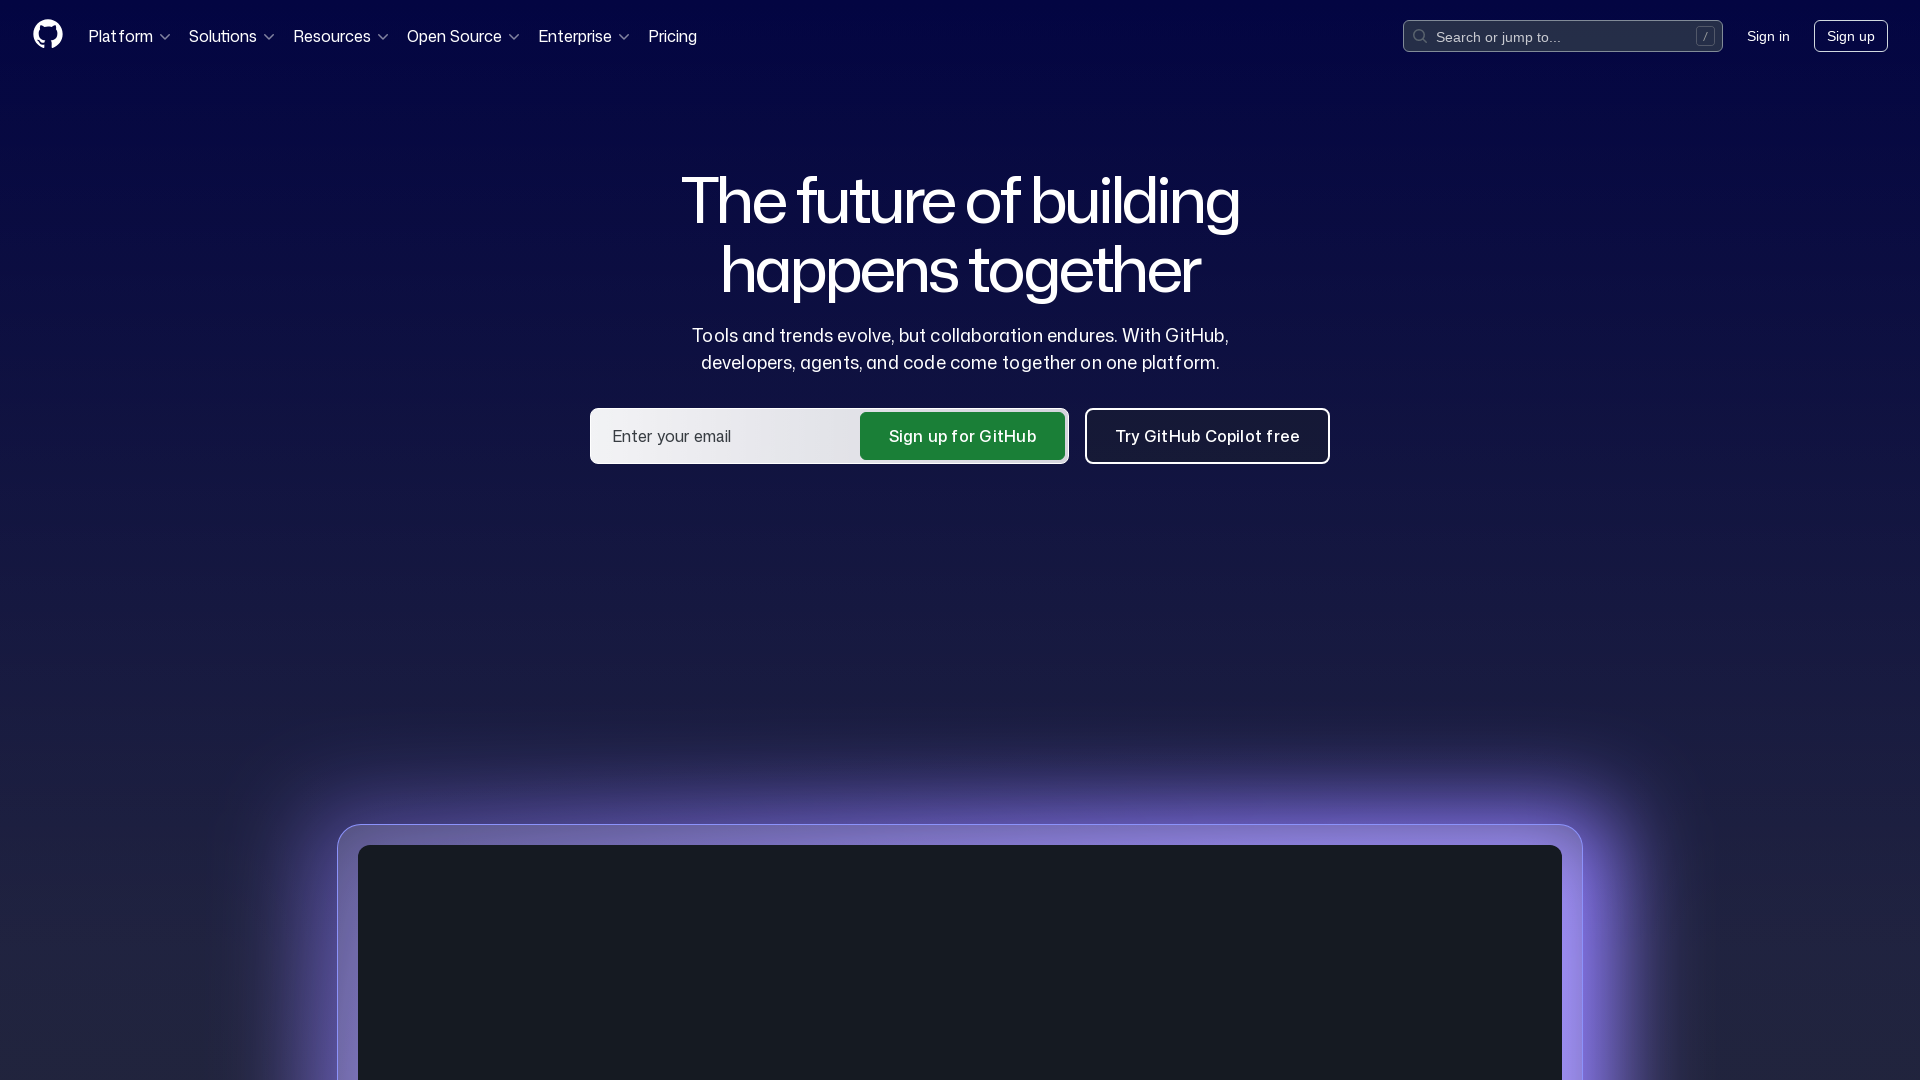

GitHub homepage loaded again
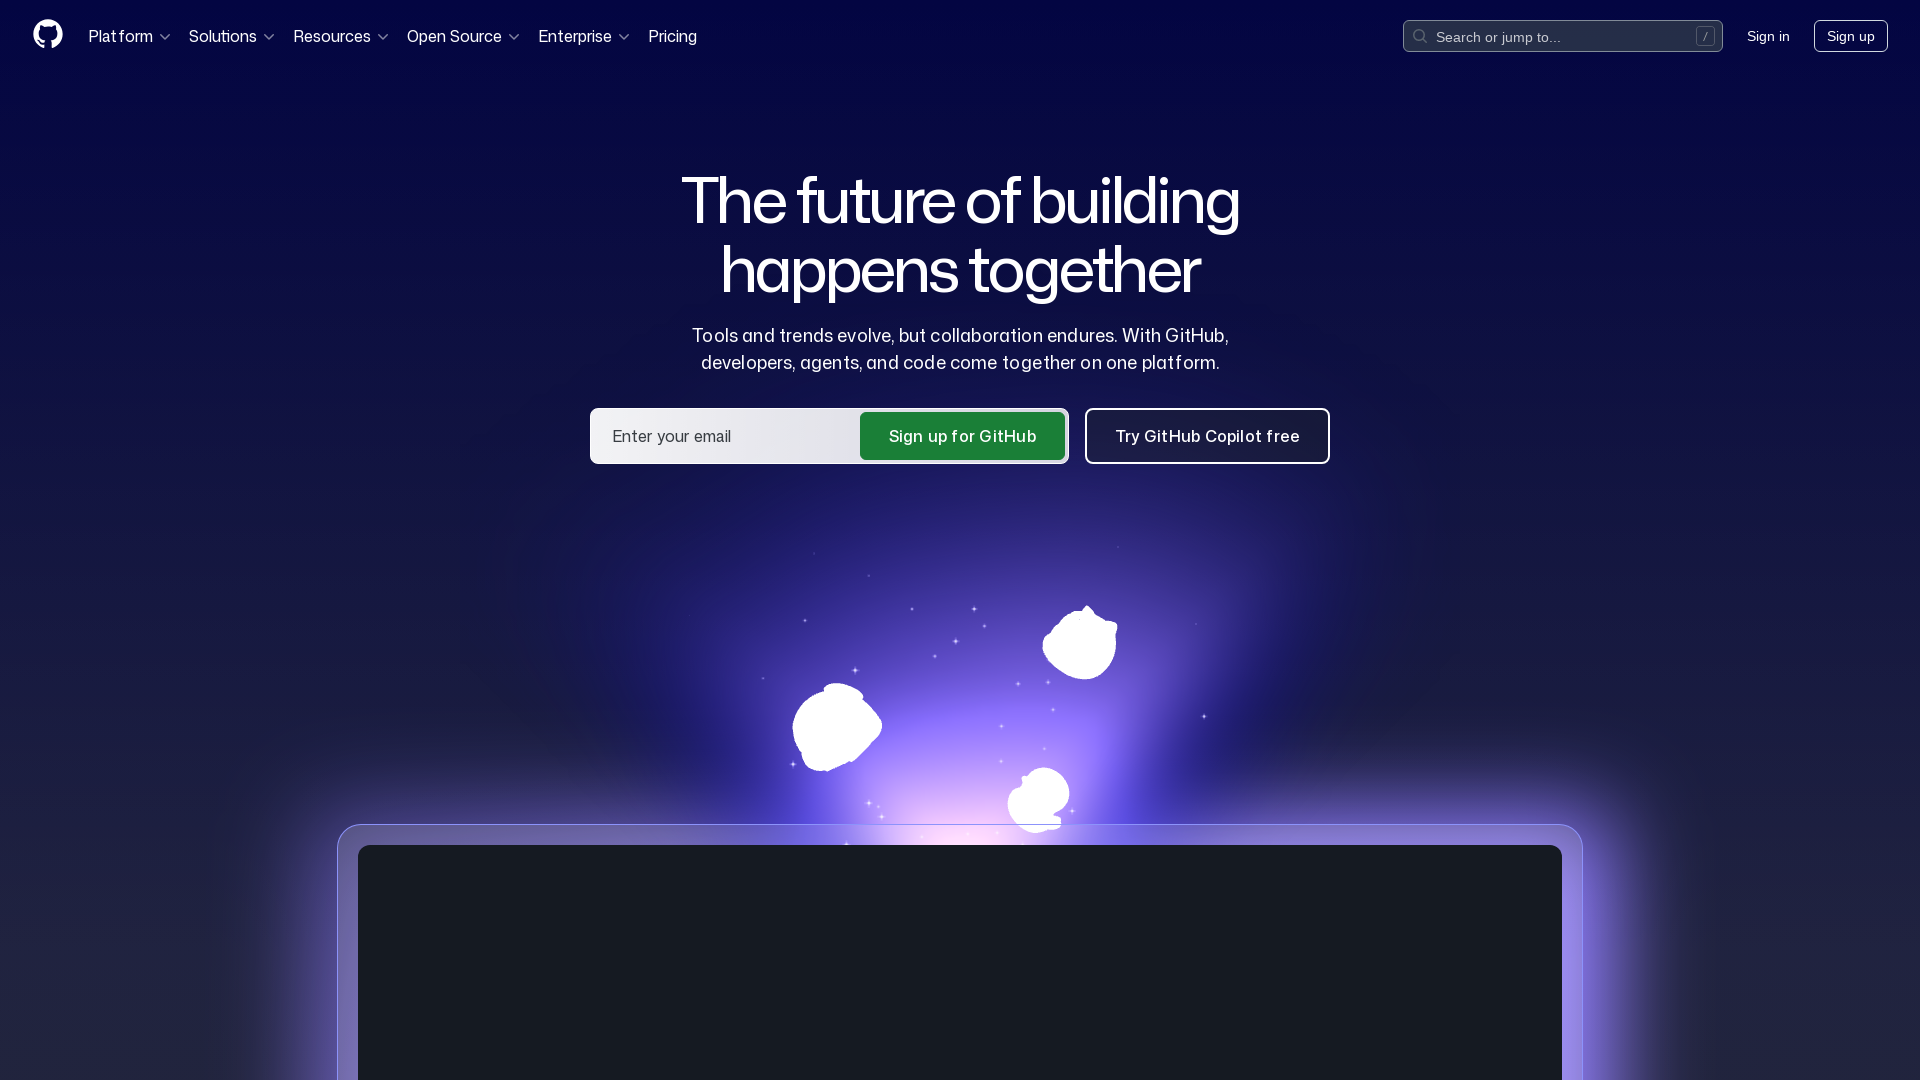

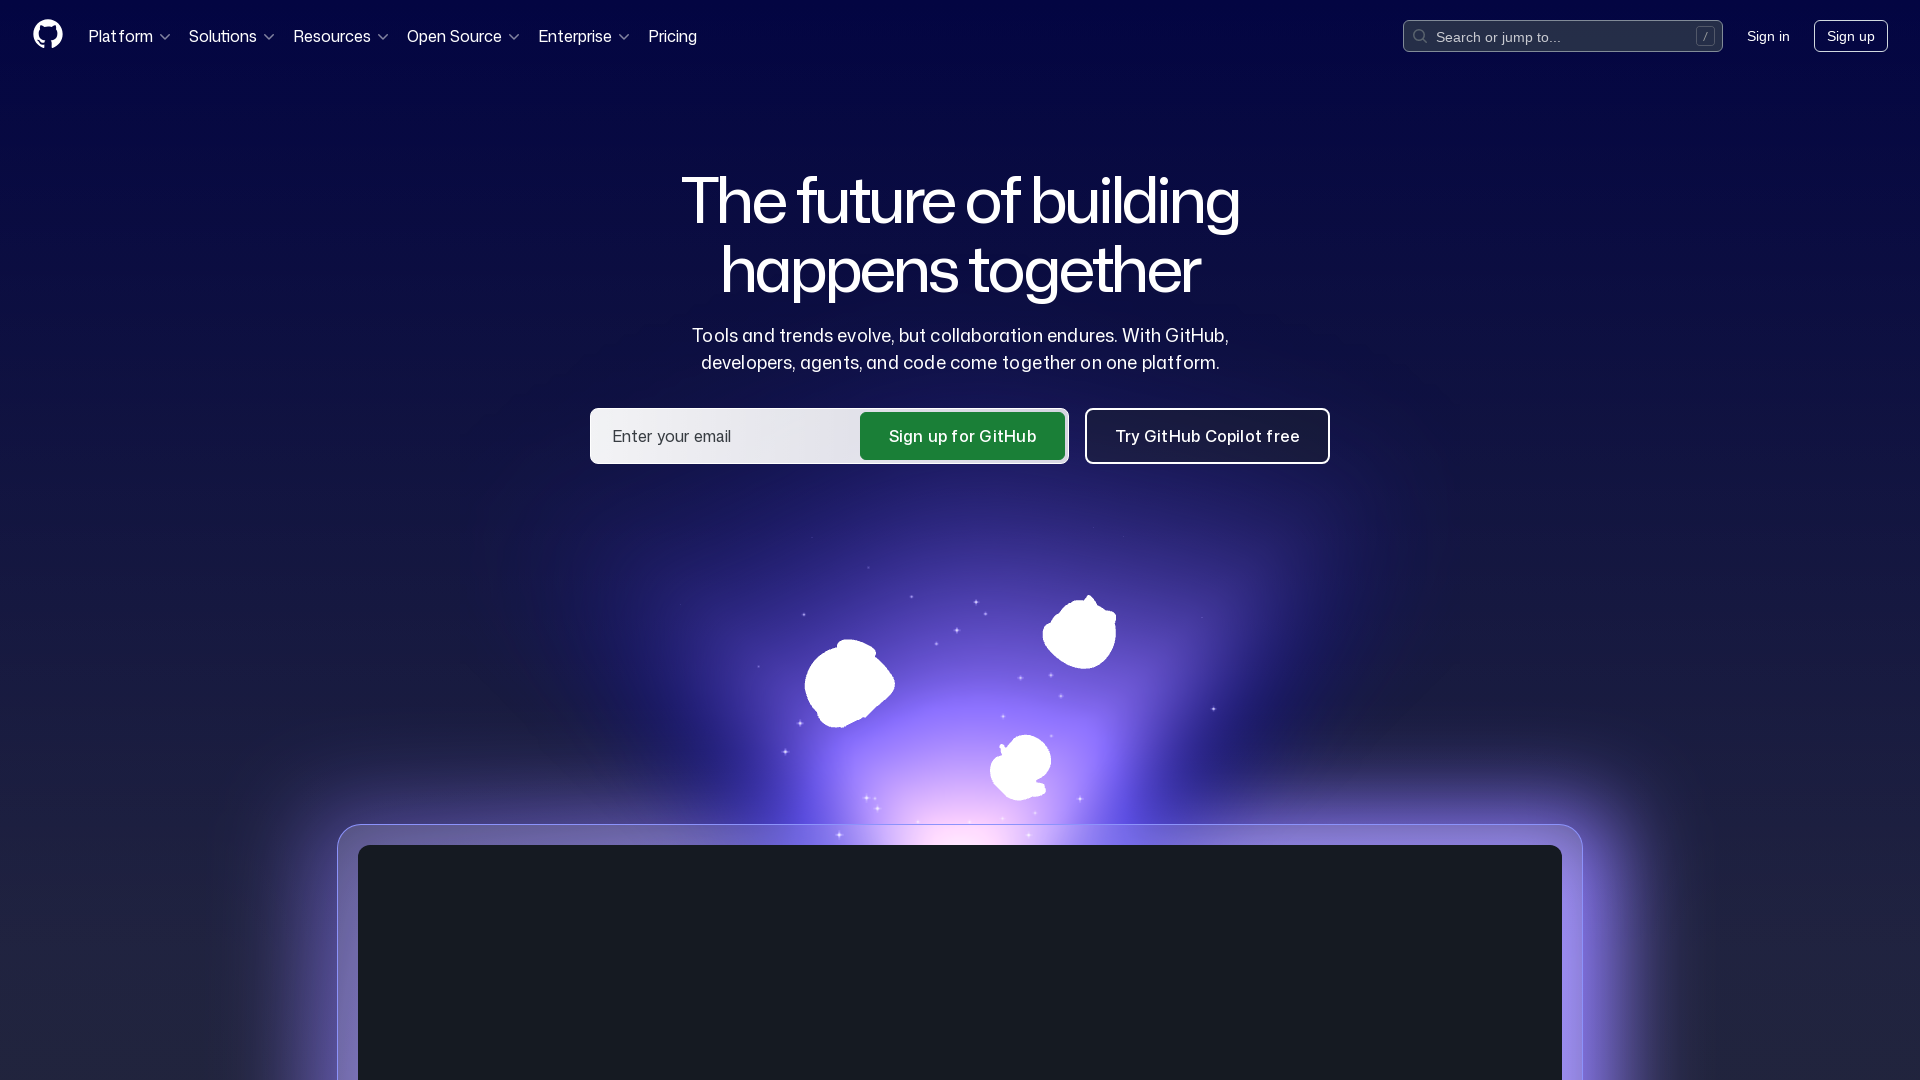